Tests interaction with a shadow DOM element by finding and filling an input field within the shadow root

Starting URL: https://books-pwakit.appspot.com/

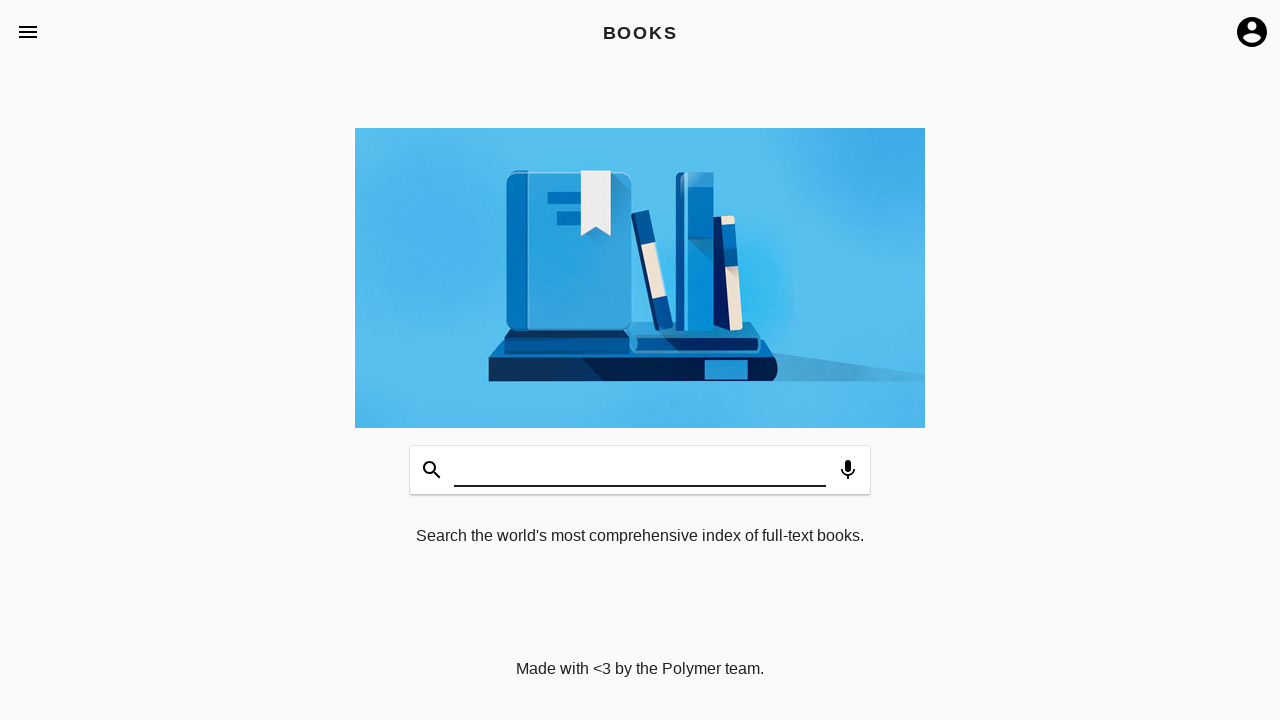

Waited for page to reach networkidle state
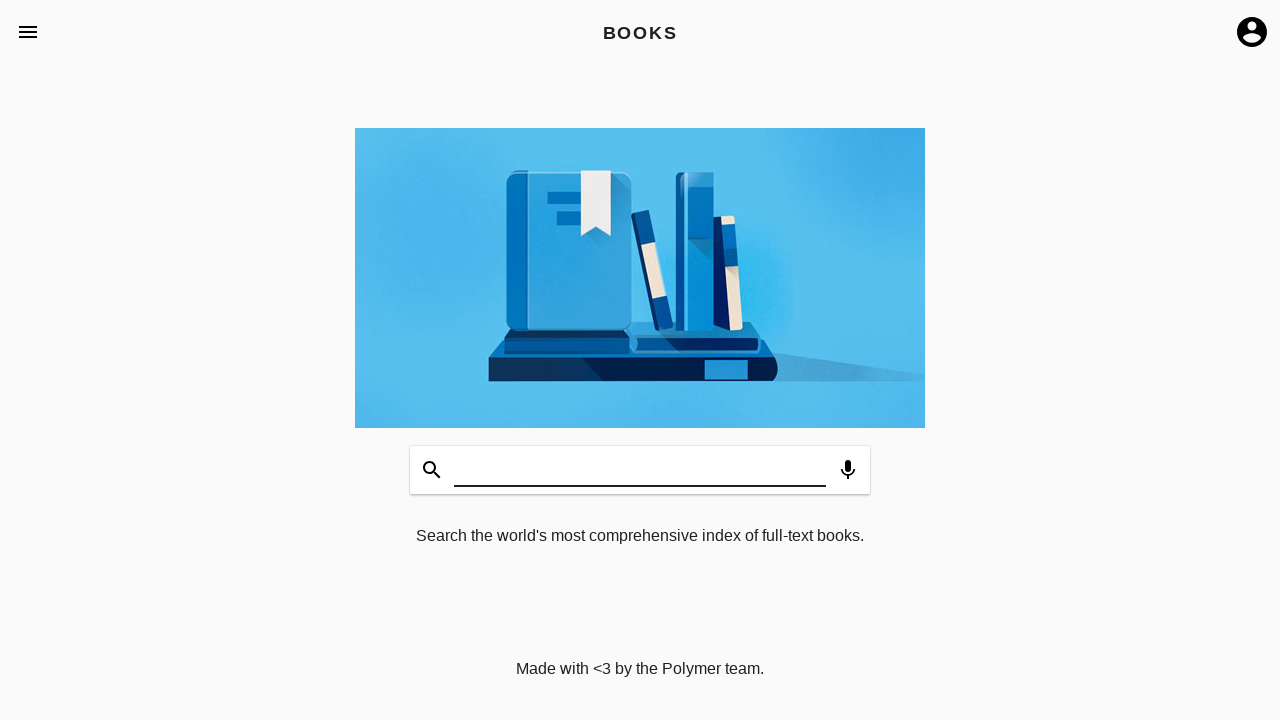

Filled shadow DOM input field with 'do it work' on #input
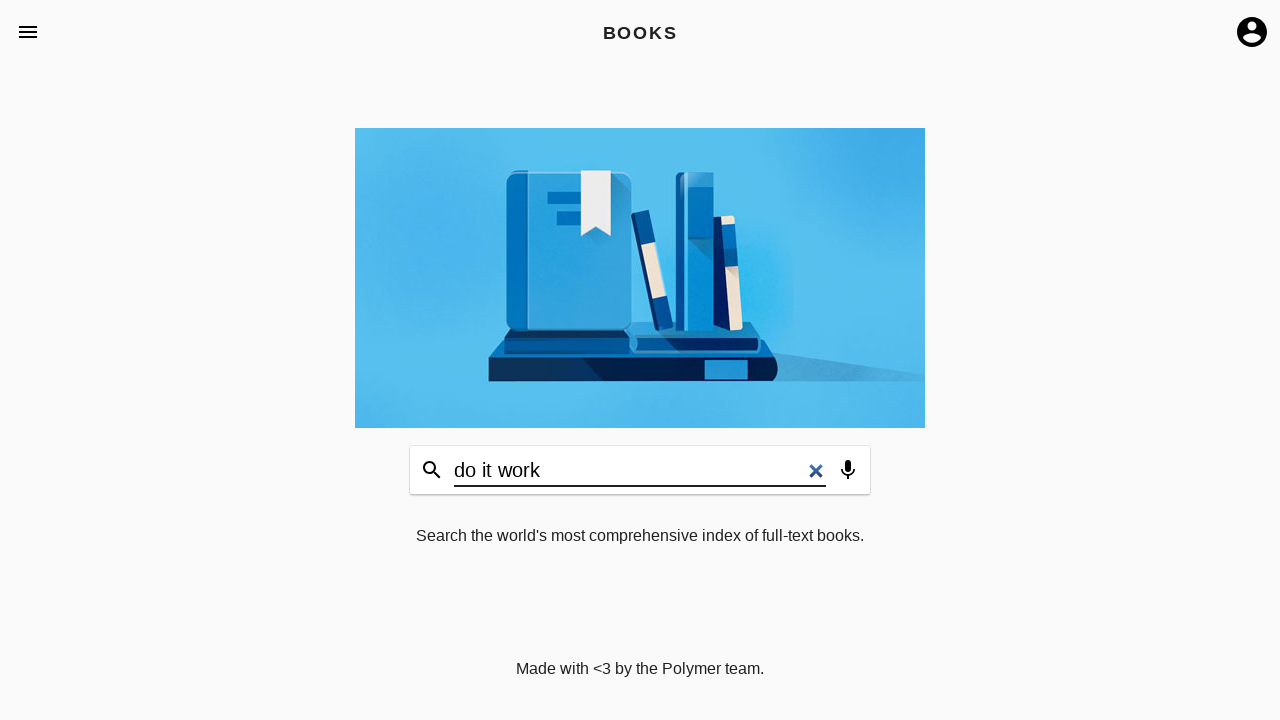

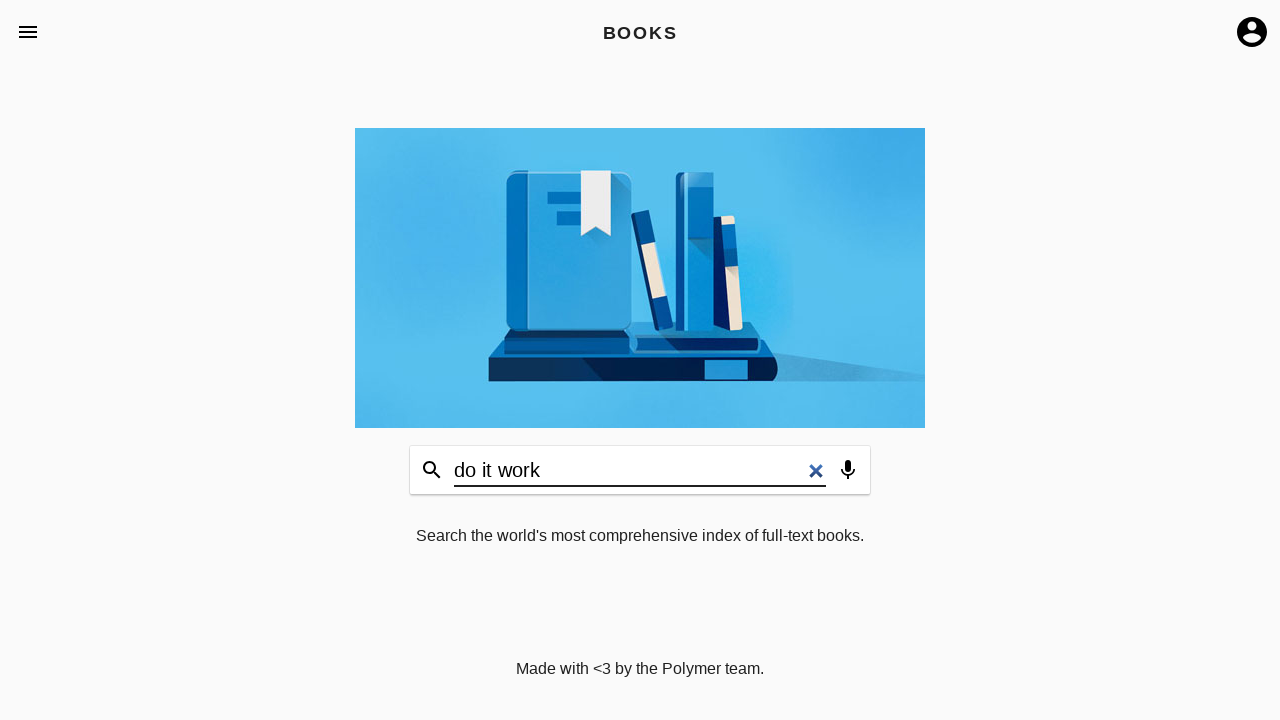